Tests alert handling functionality by clicking alert buttons, accepting alerts, and sending text to prompt alerts

Starting URL: https://demoqa.com/alerts

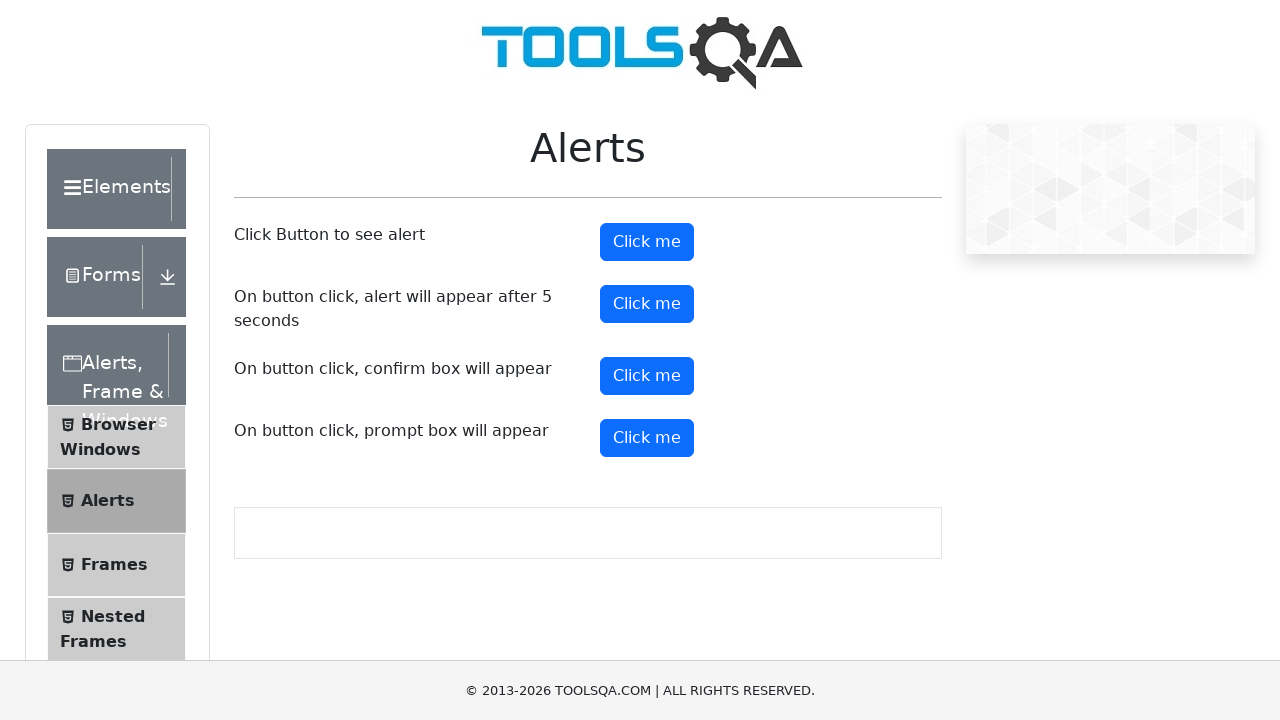

Navigated to alerts test page
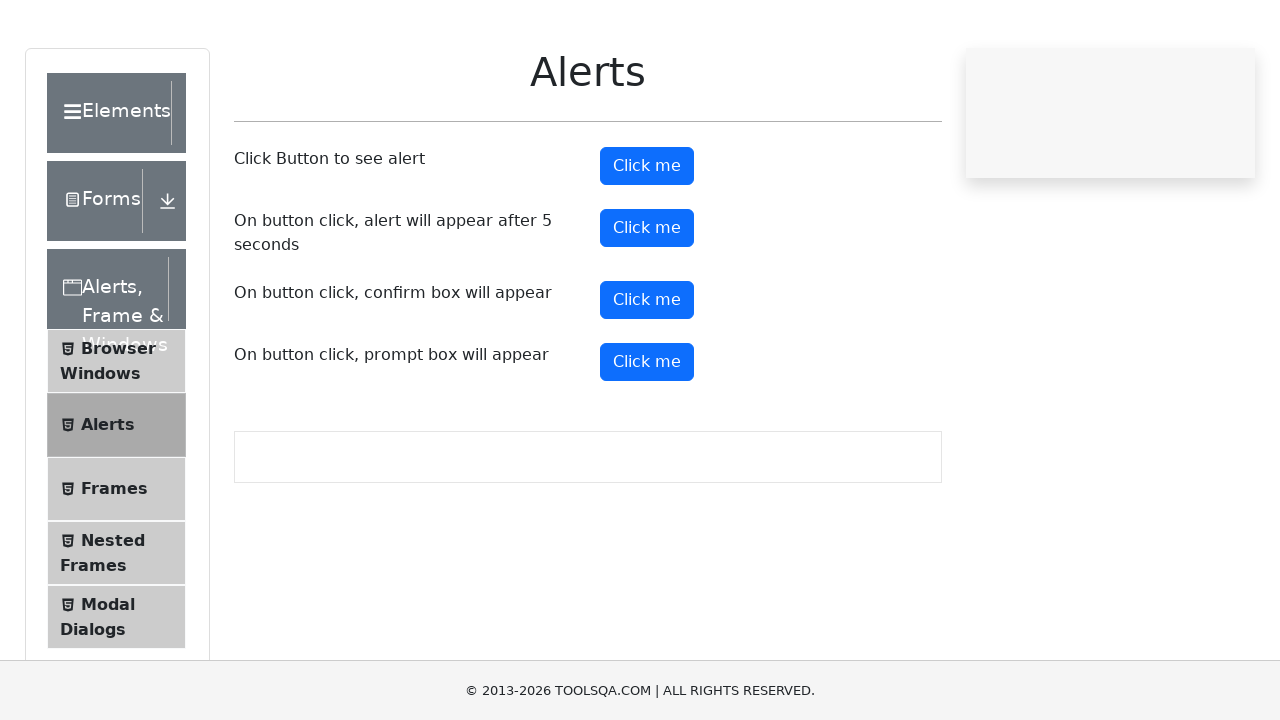

Clicked first alert button at (647, 242) on xpath=//button[@id='alertButton']
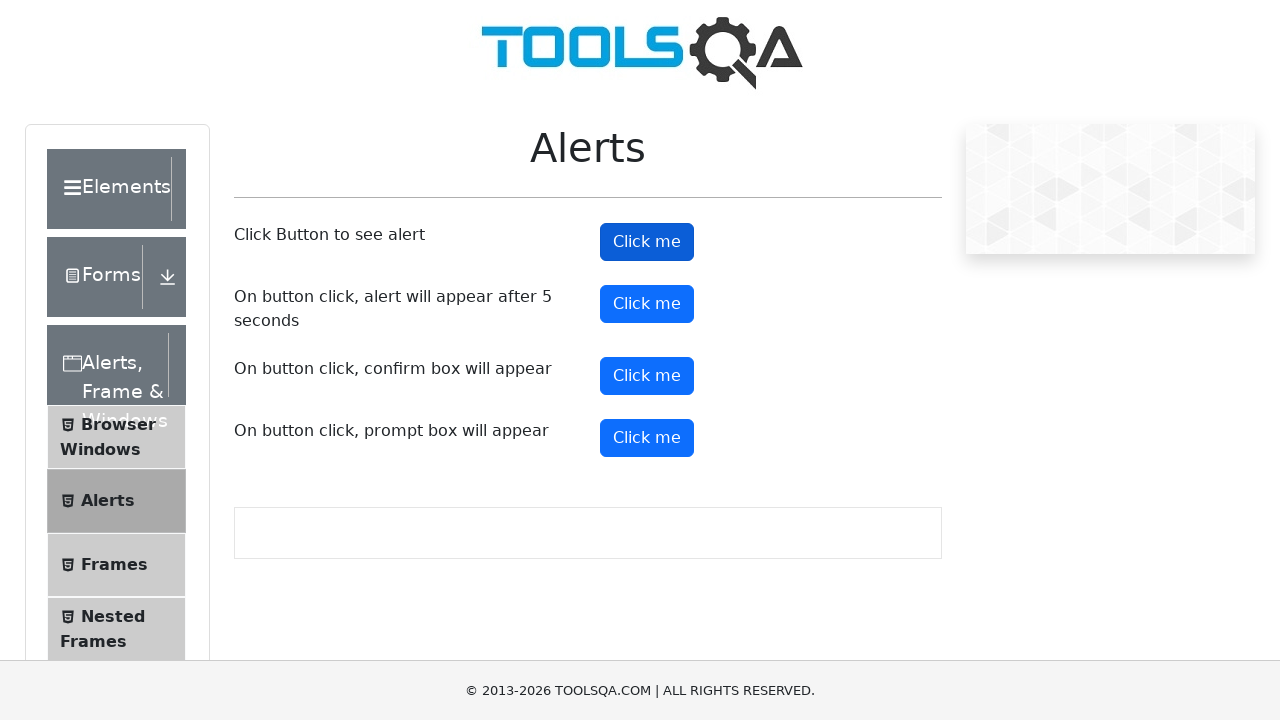

Set up dialog handler to accept alerts
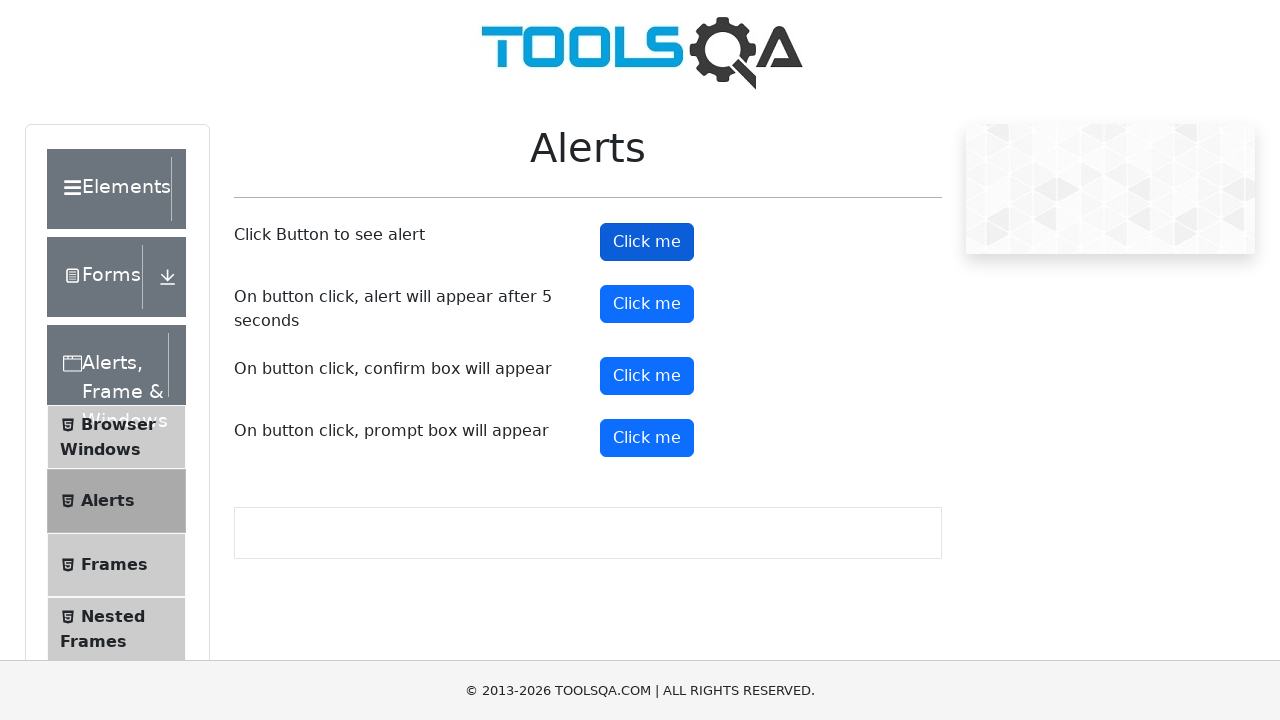

Clicked prompt alert button at (647, 438) on xpath=//button[@id='promtButton']
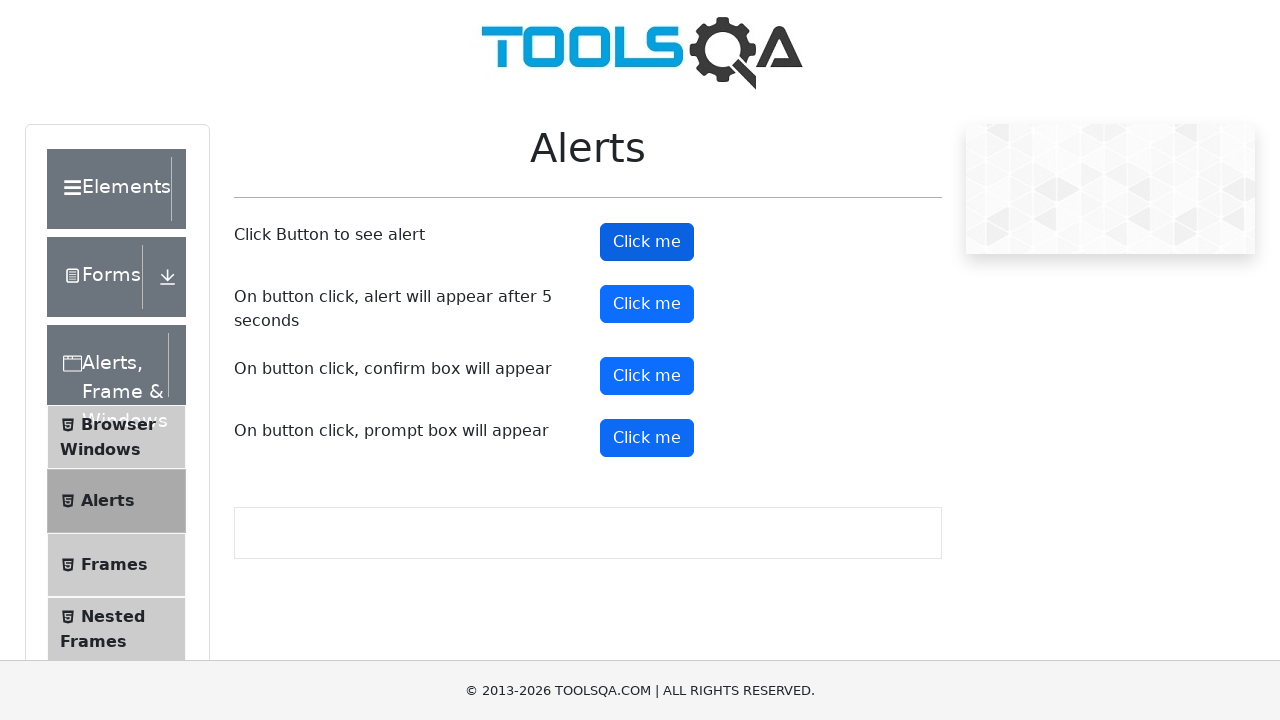

Set up dialog handler to accept prompt with text 'Abracadabra'
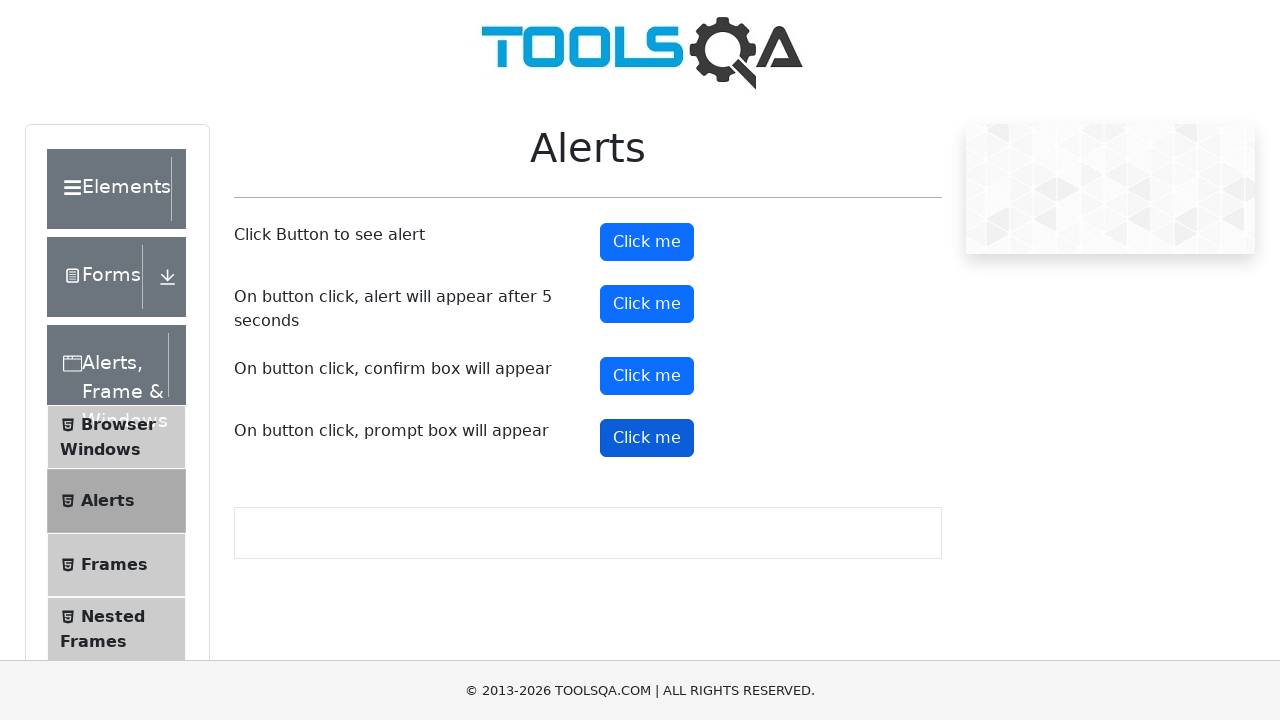

Re-clicked prompt alert button to trigger dialog with text handler at (647, 438) on xpath=//button[@id='promtButton']
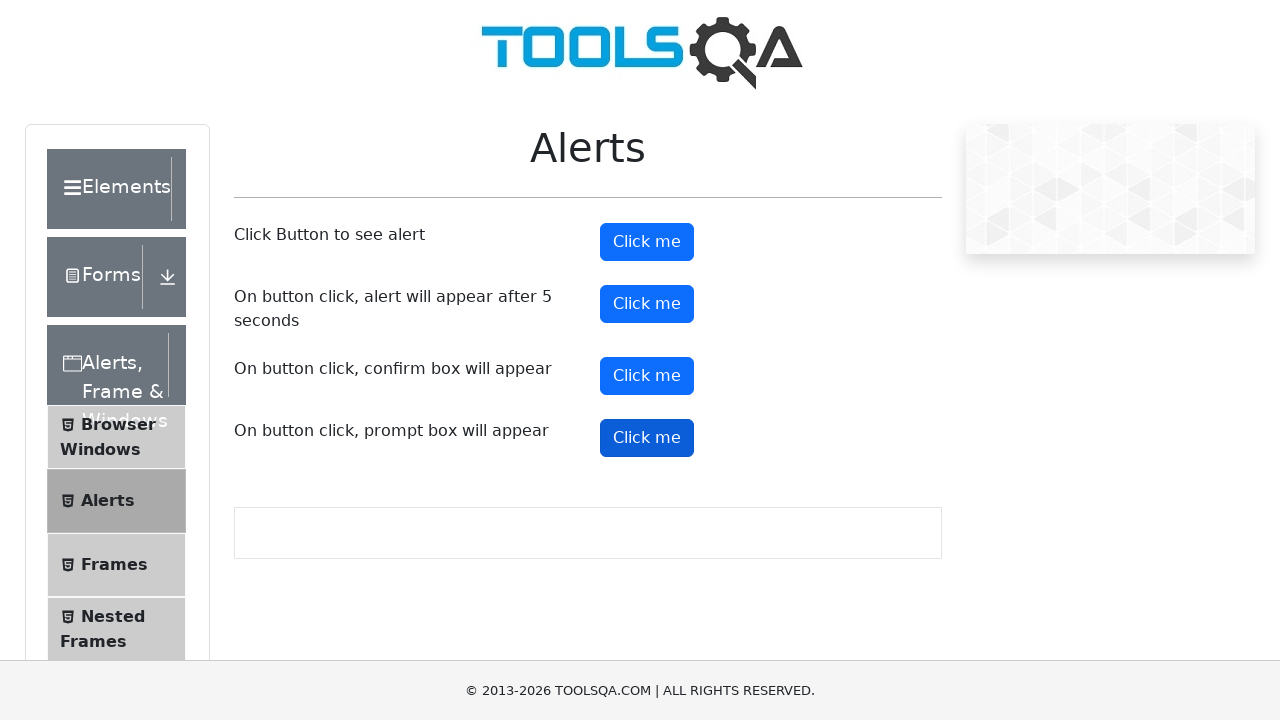

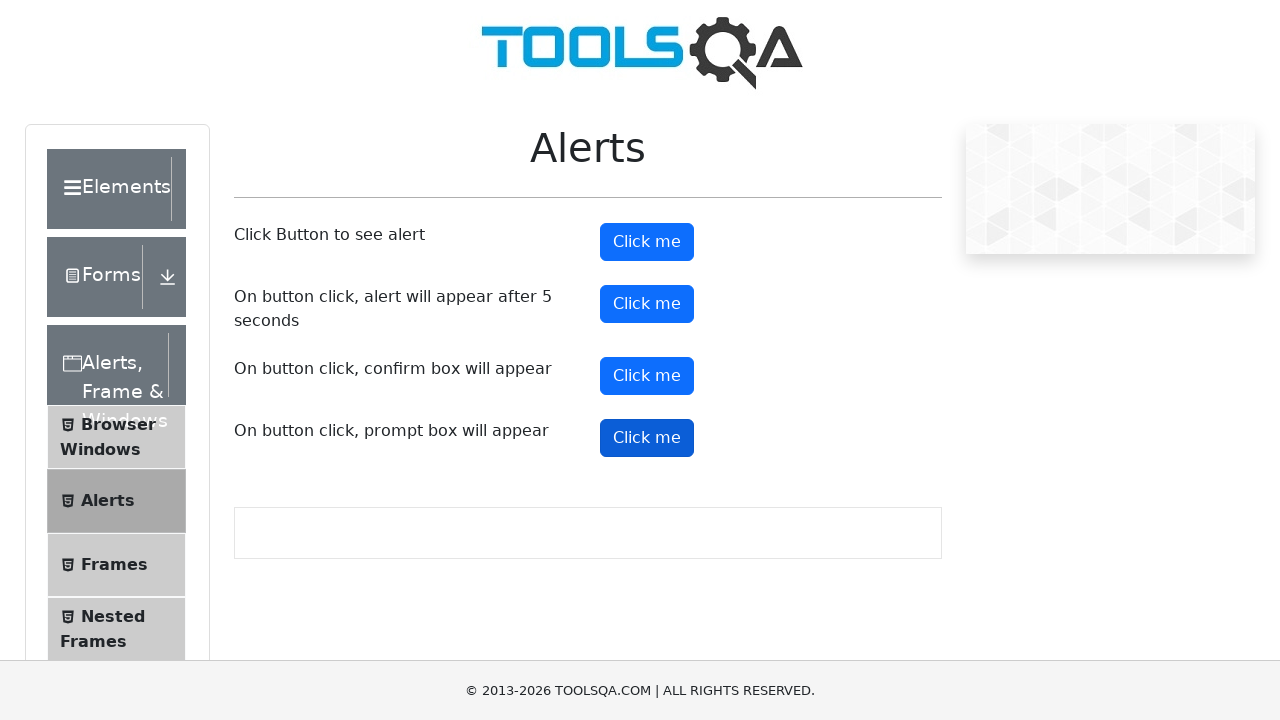